Tests a math quiz page by reading two numbers from the page, calculating their sum, selecting the correct answer from a dropdown, and submitting the form

Starting URL: https://suninjuly.github.io/selects1.html

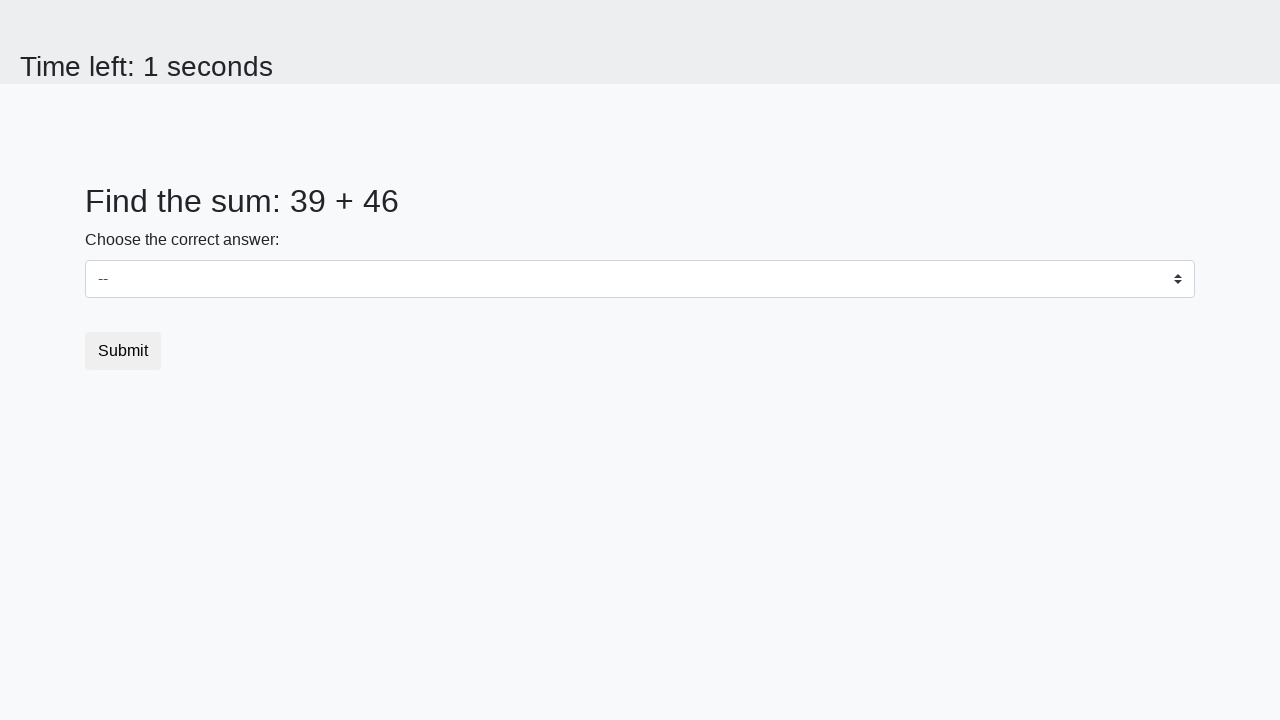

Read first number from page
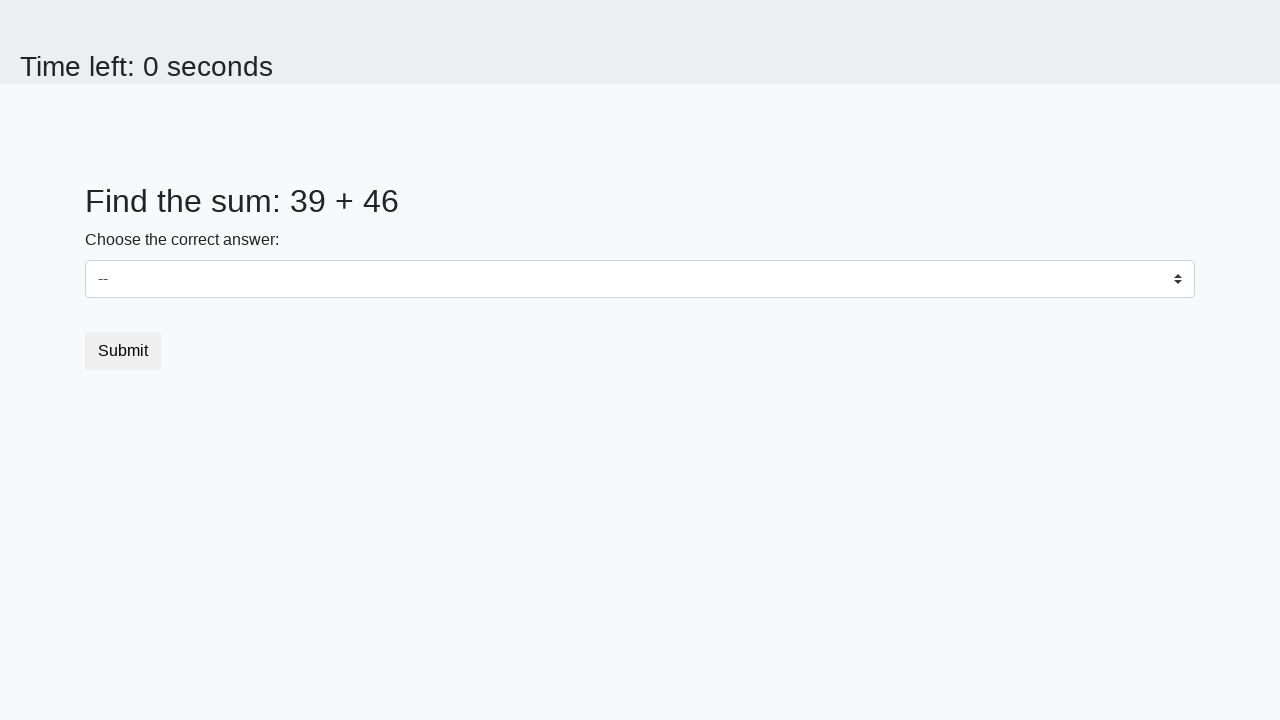

Converted first number to integer
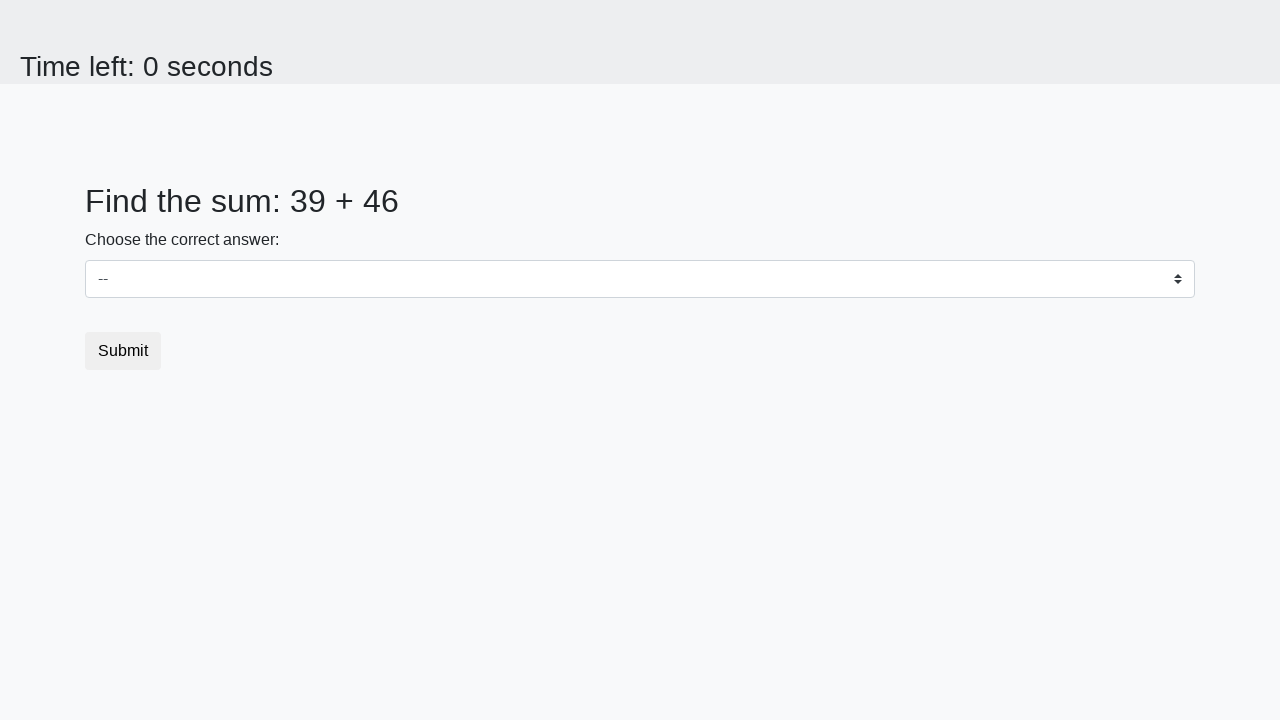

Read second number from page
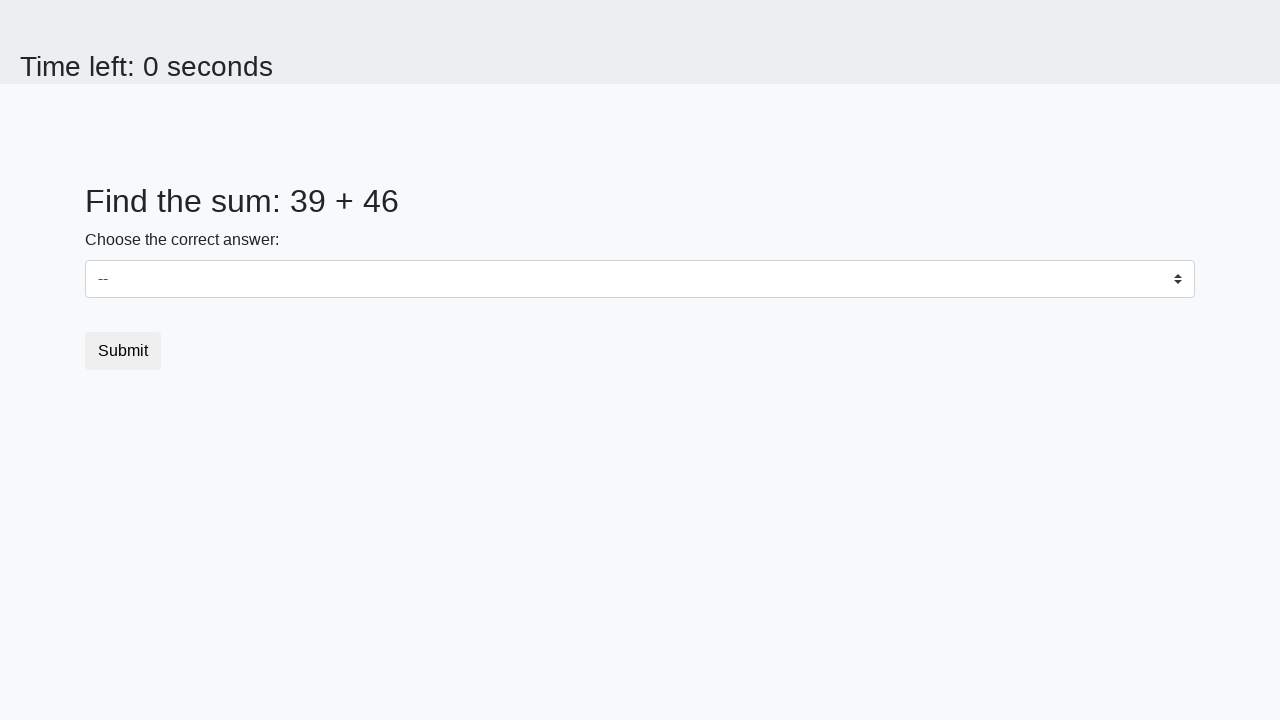

Converted second number to integer
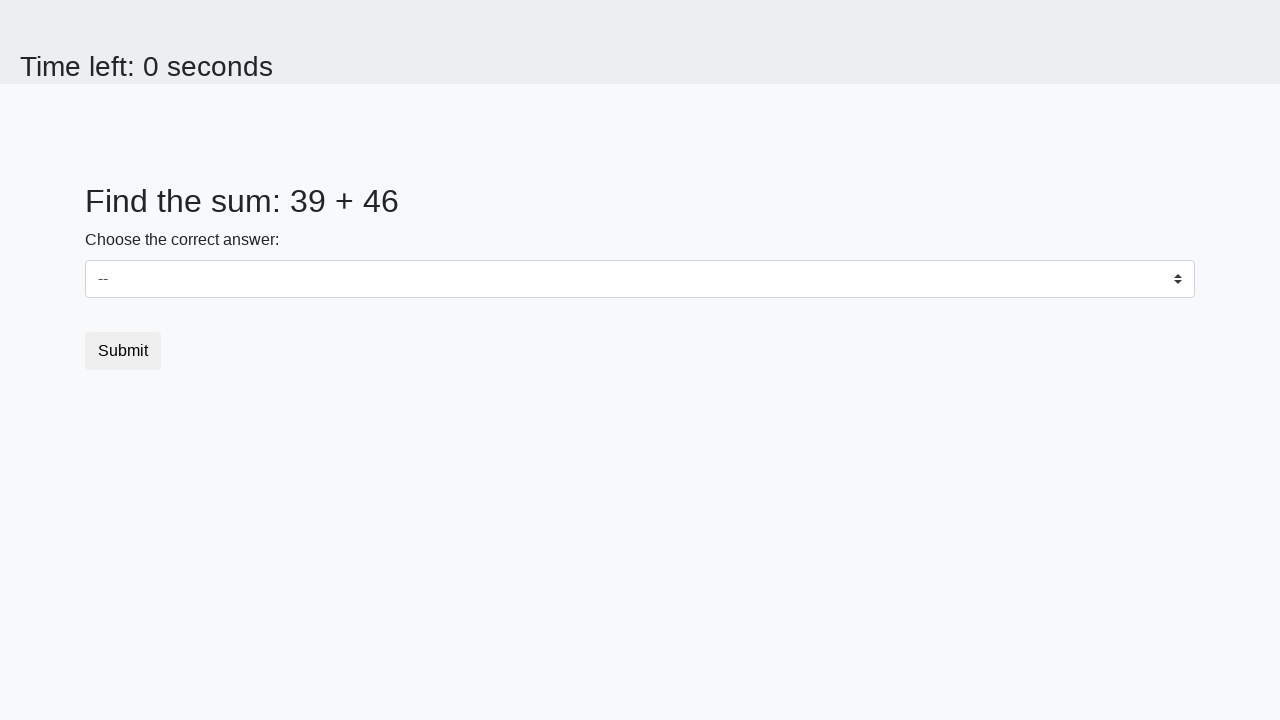

Calculated sum: 39 + 46 = 85
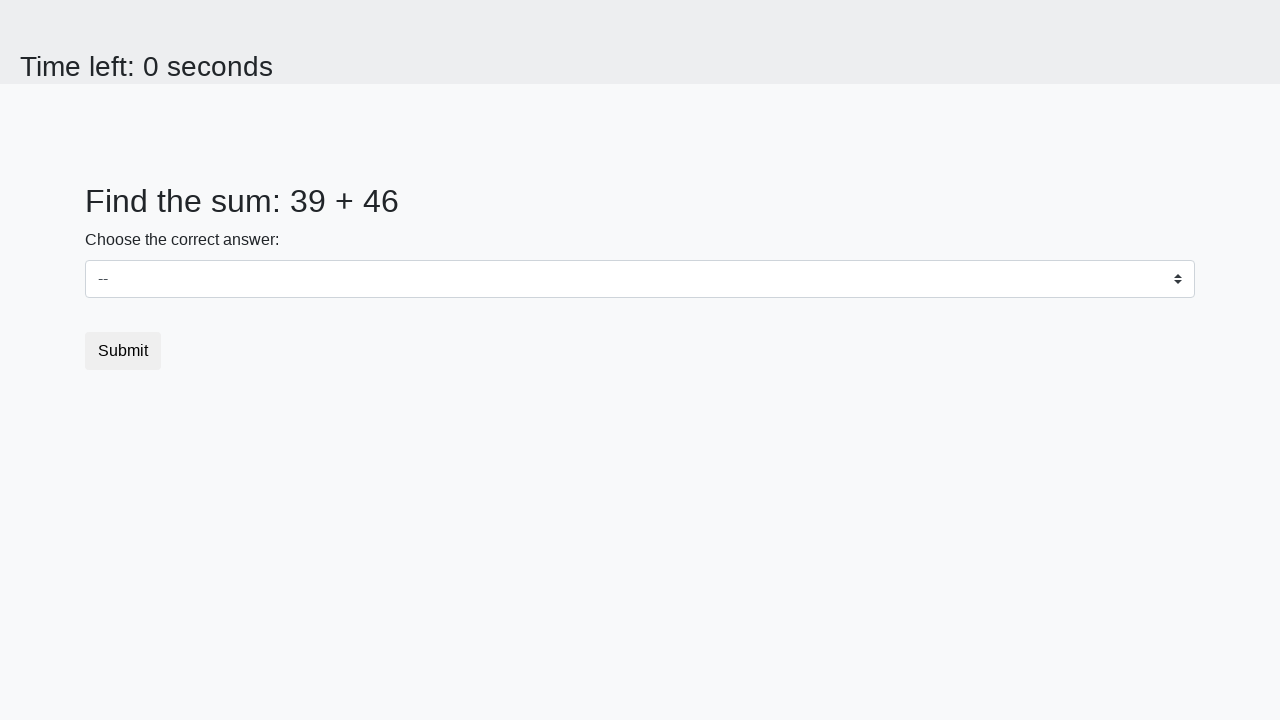

Selected answer '85' from dropdown on select
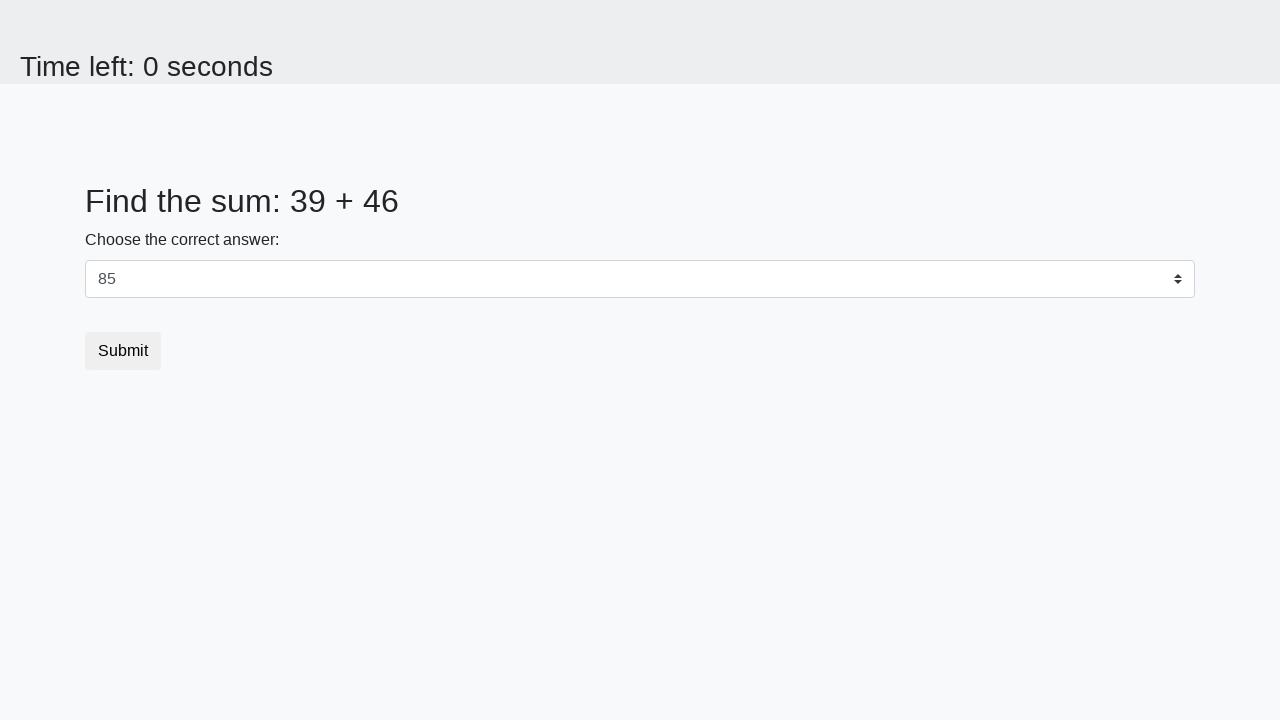

Clicked submit button at (123, 351) on button.btn
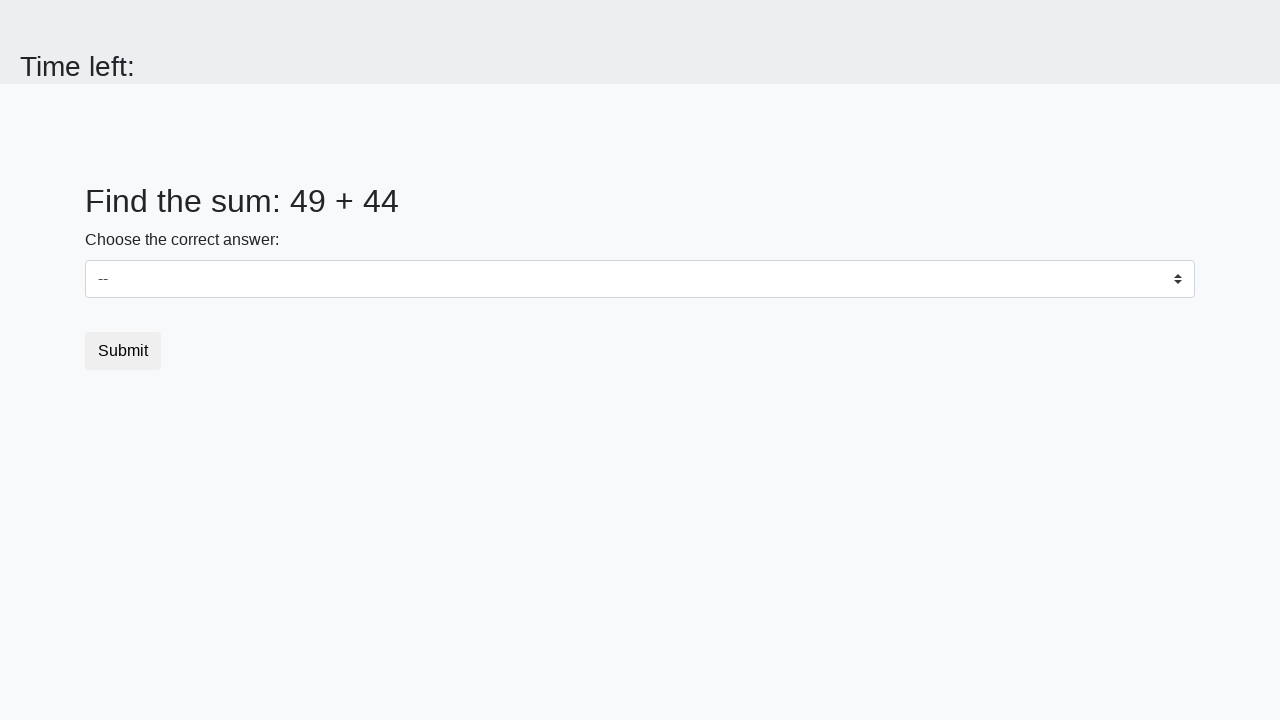

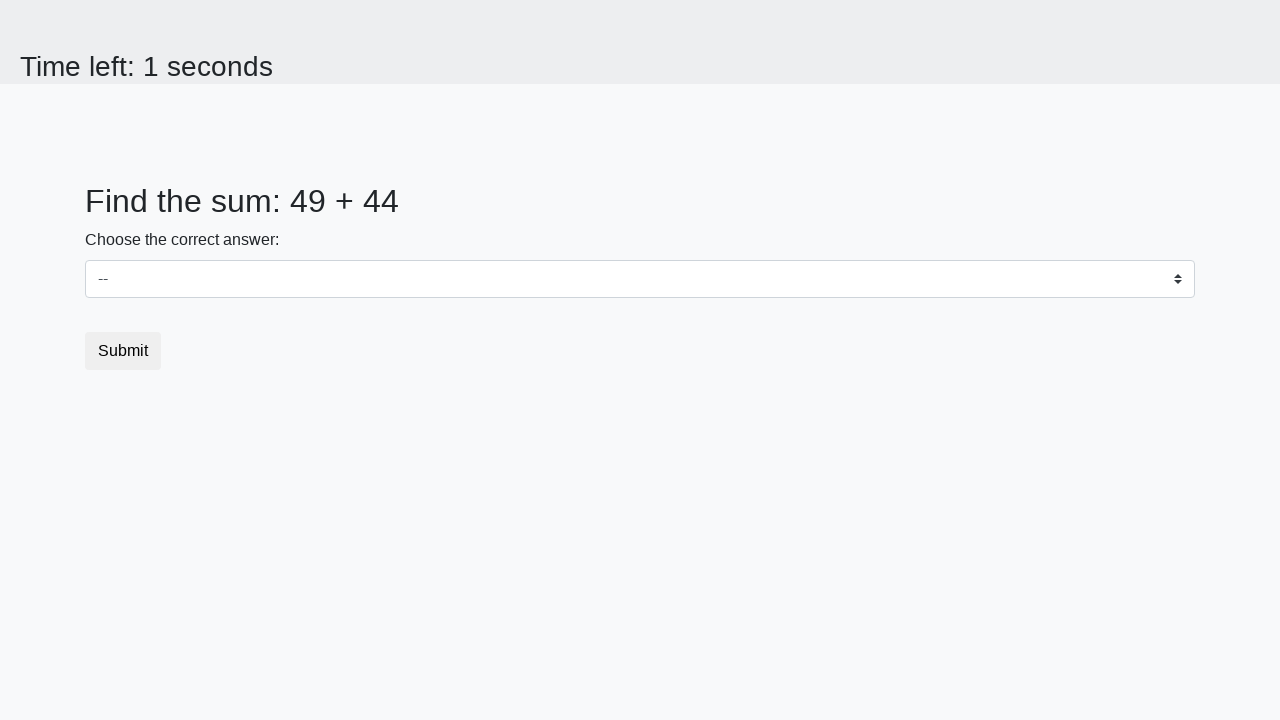